Tests e-commerce shopping cart functionality by adding specific vegetables to cart, proceeding to checkout, and applying a promo code

Starting URL: https://rahulshettyacademy.com/seleniumPractise/#/

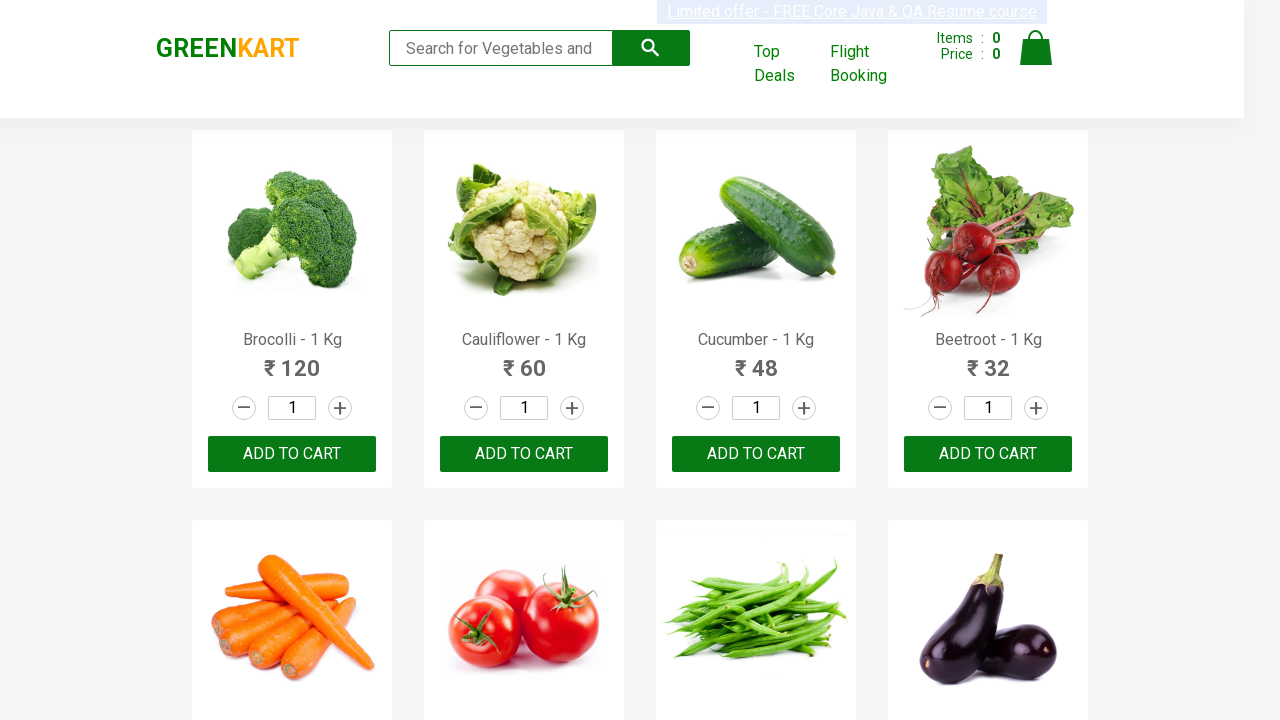

Located all vegetable product names on the page
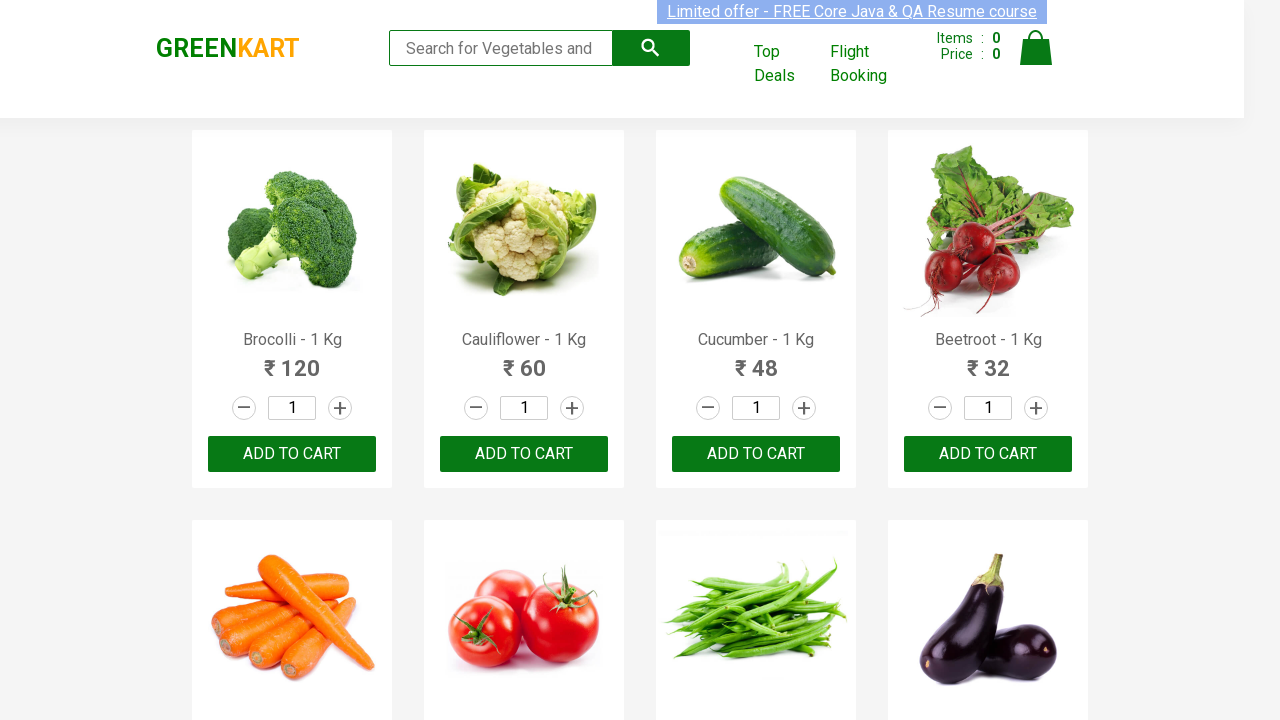

Added Brocolli to cart at (292, 454) on button:text('ADD TO CART') >> nth=0
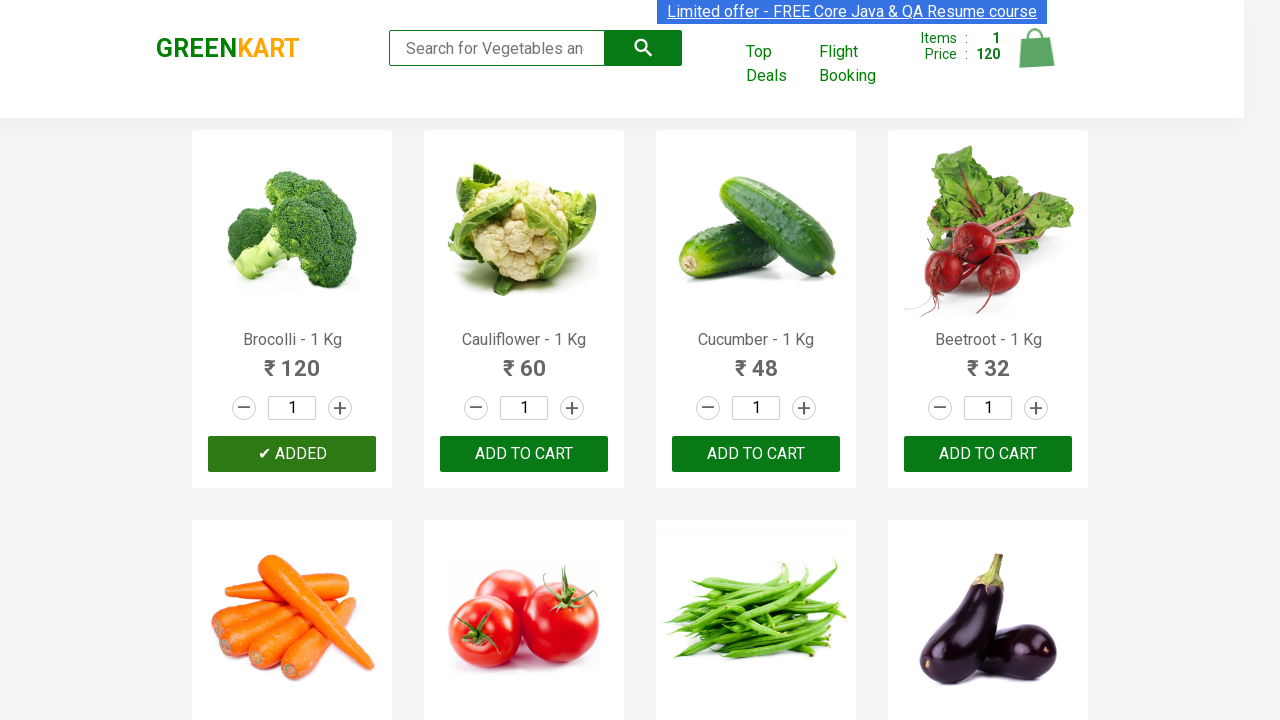

Added Cucumber to cart at (988, 454) on button:text('ADD TO CART') >> nth=2
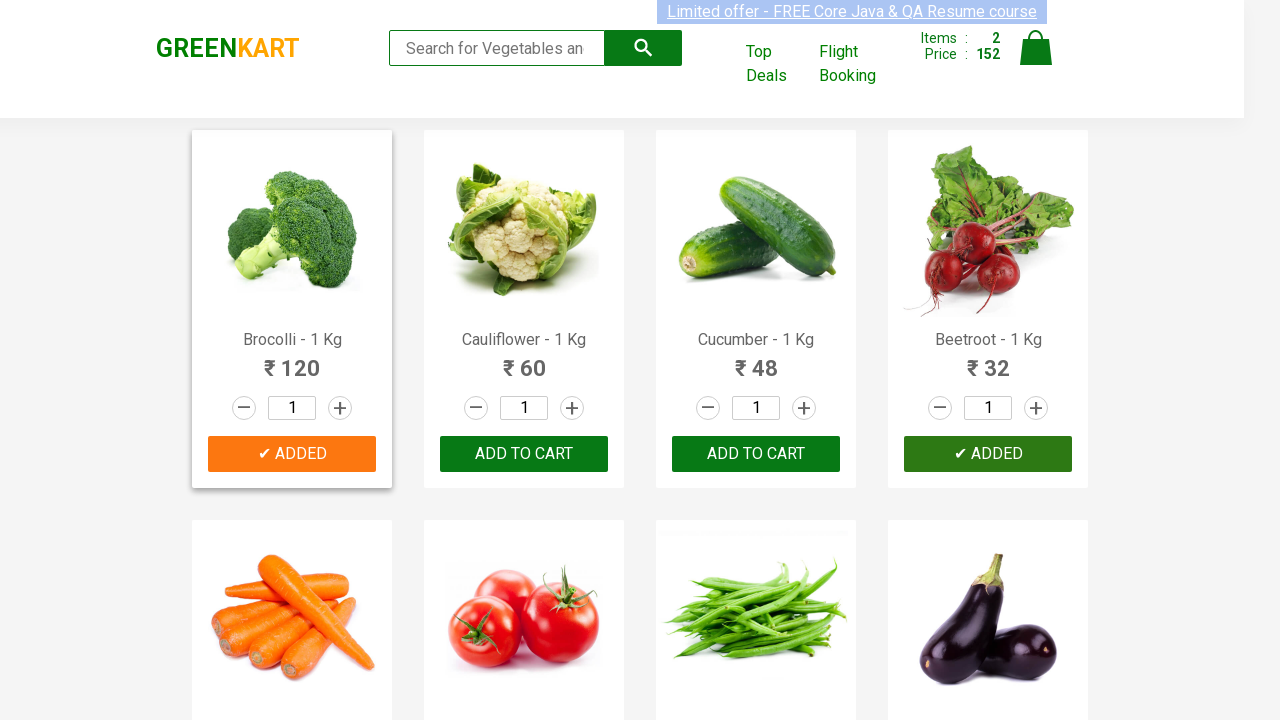

Added Carrot to cart at (756, 360) on button:text('ADD TO CART') >> nth=4
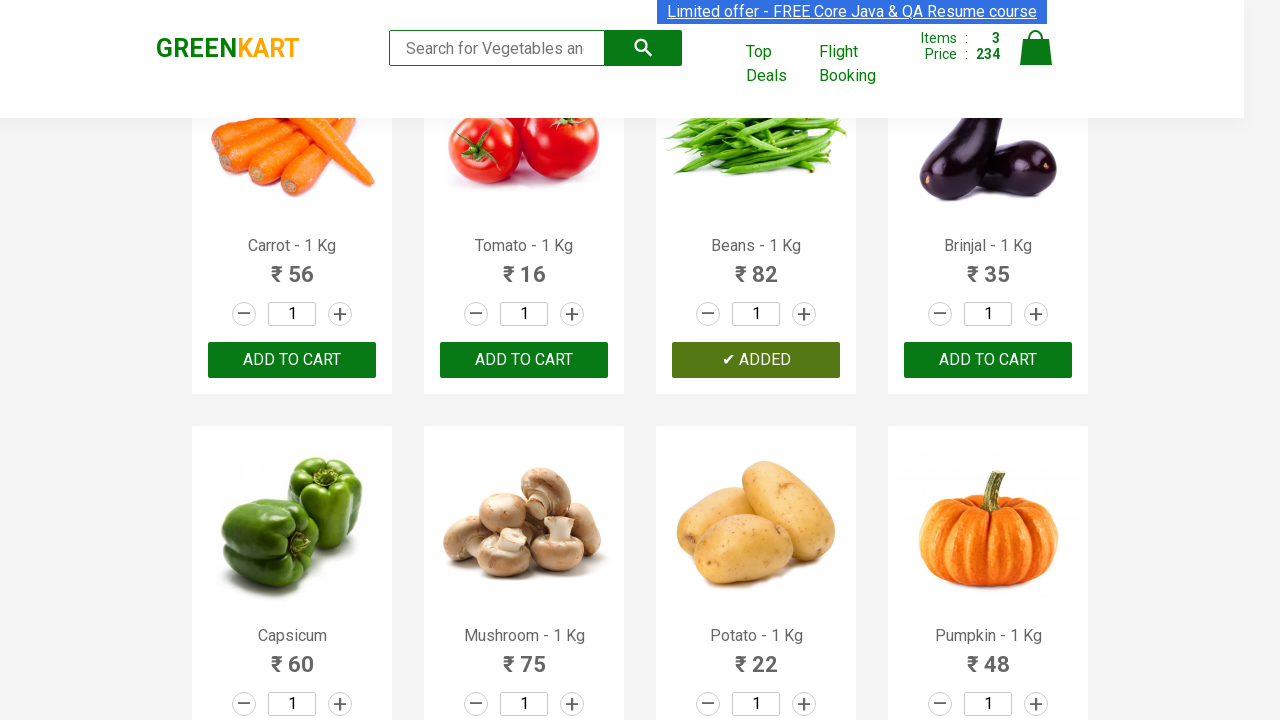

Clicked on cart icon to view shopping cart at (1036, 48) on img[alt='Cart']
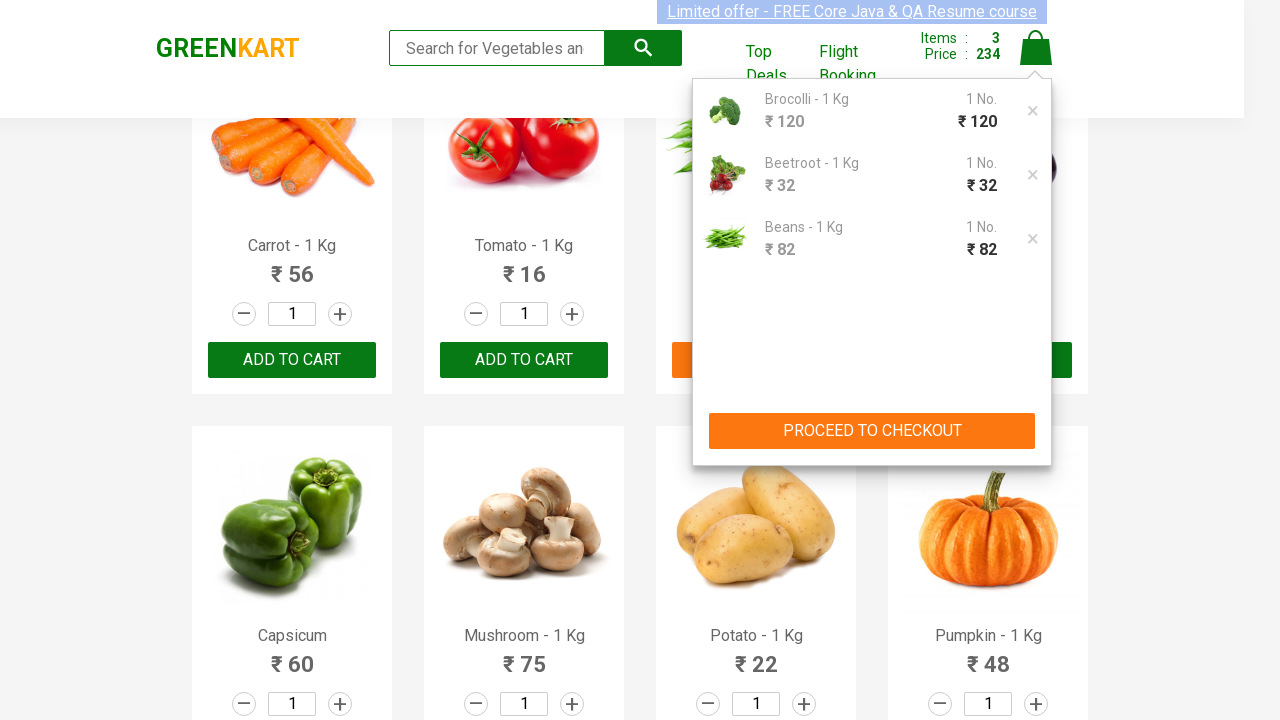

Clicked PROCEED TO CHECKOUT button at (872, 431) on button:text('PROCEED TO CHECKOUT')
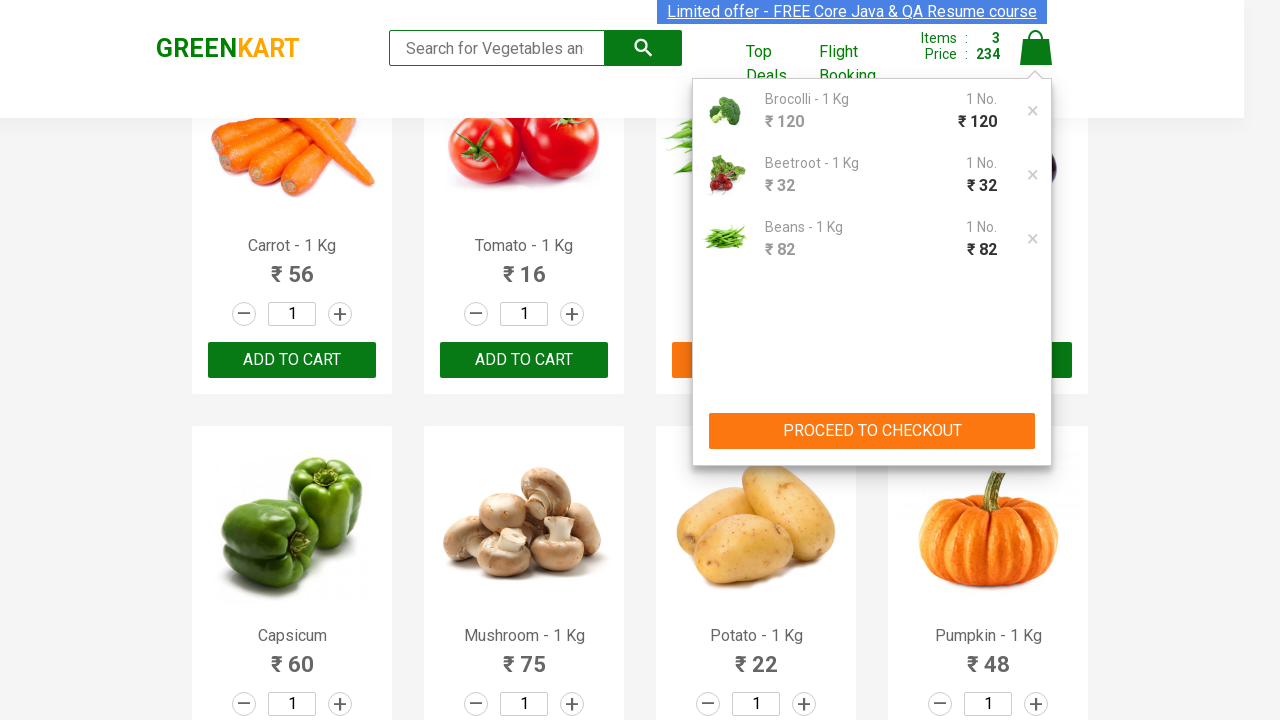

Filled promo code field with 'rahulshettyacademy' on input.promoCode
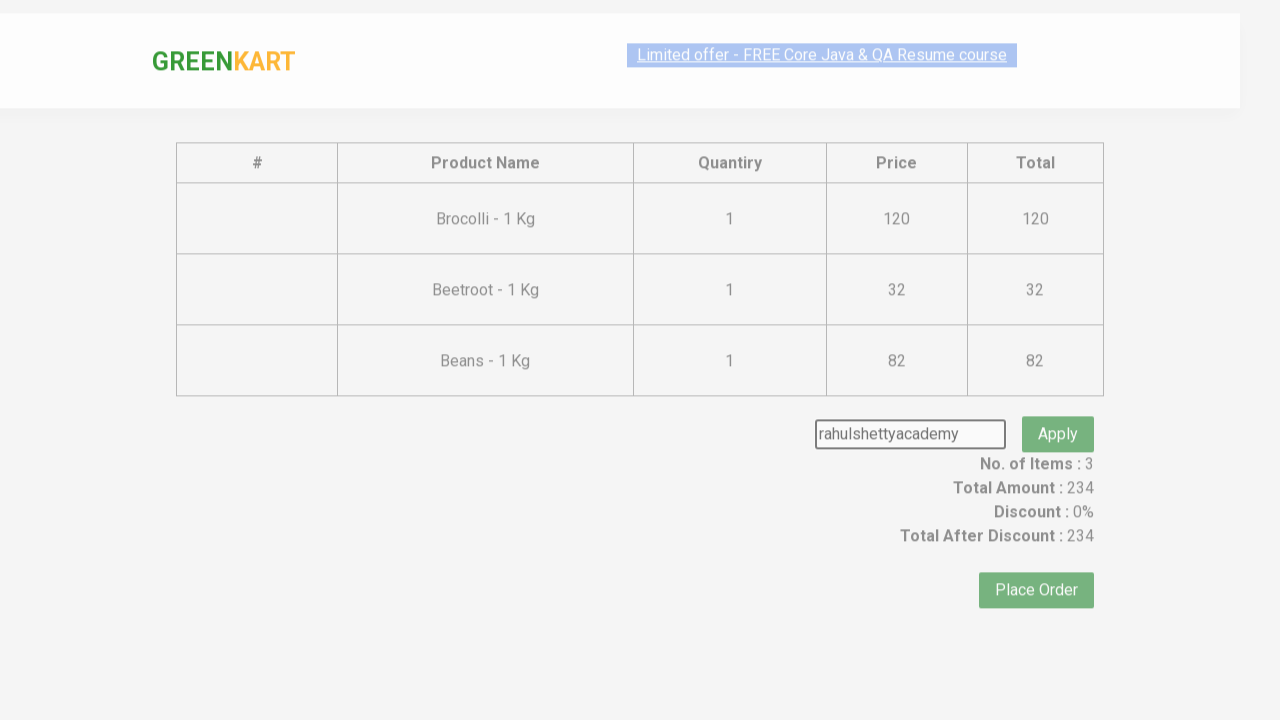

Clicked promo code button to apply discount at (1058, 406) on button.promoBtn
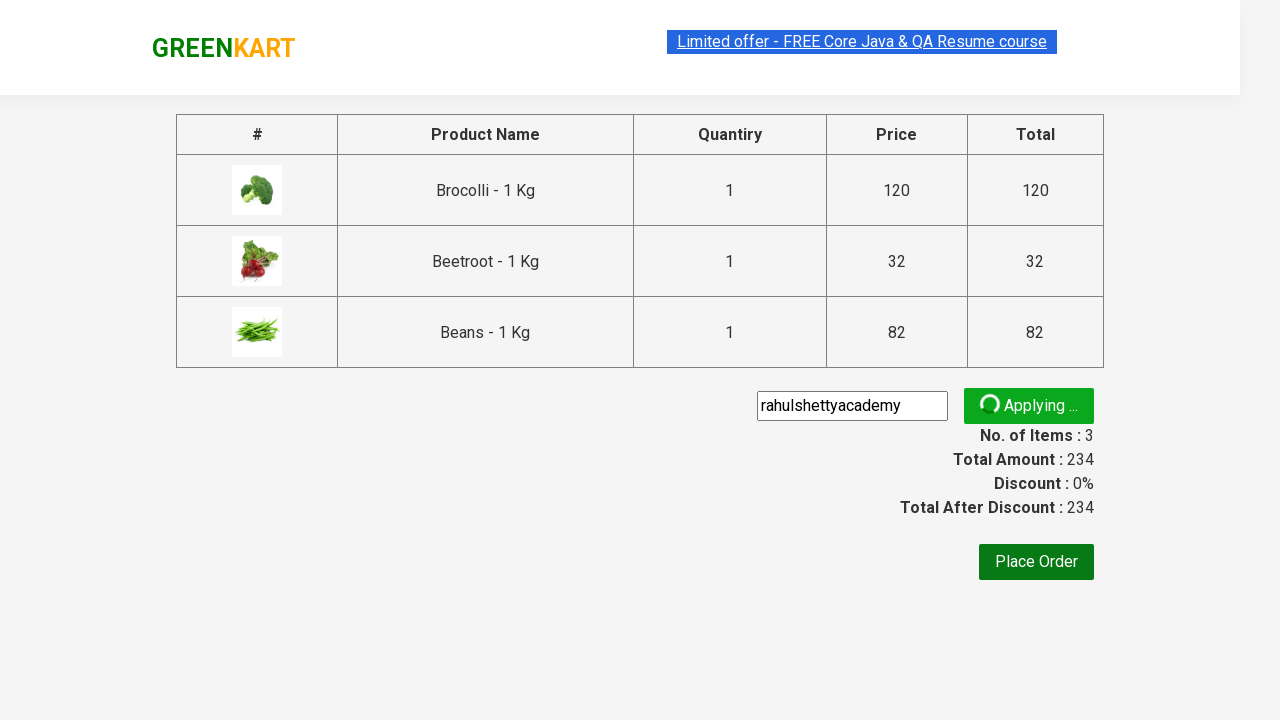

Promo code validation message appeared
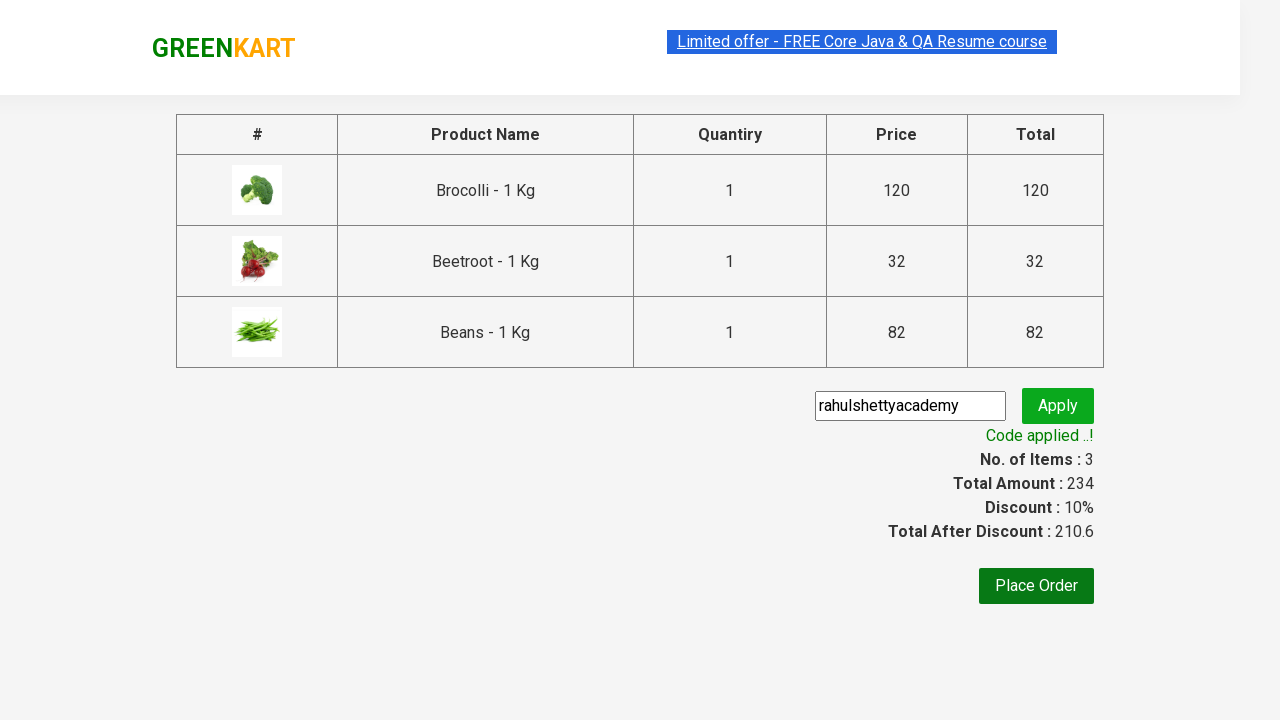

Retrieved promo validation message: Code applied ..!
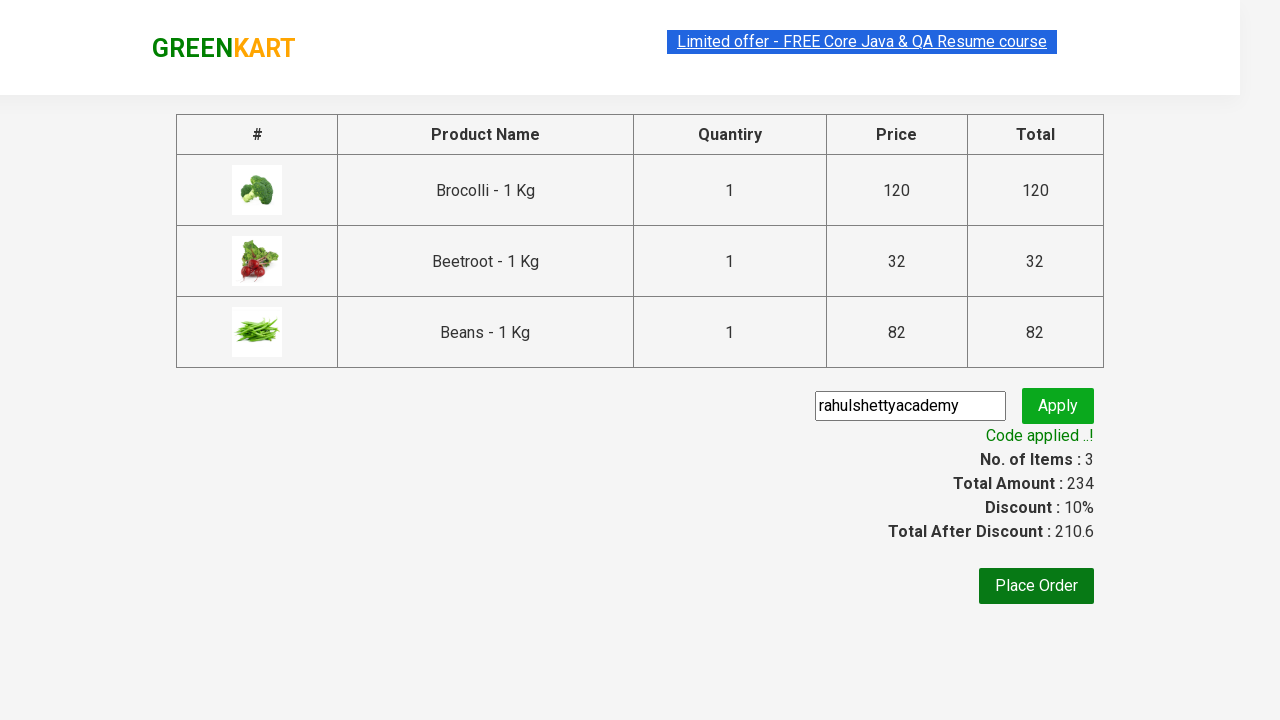

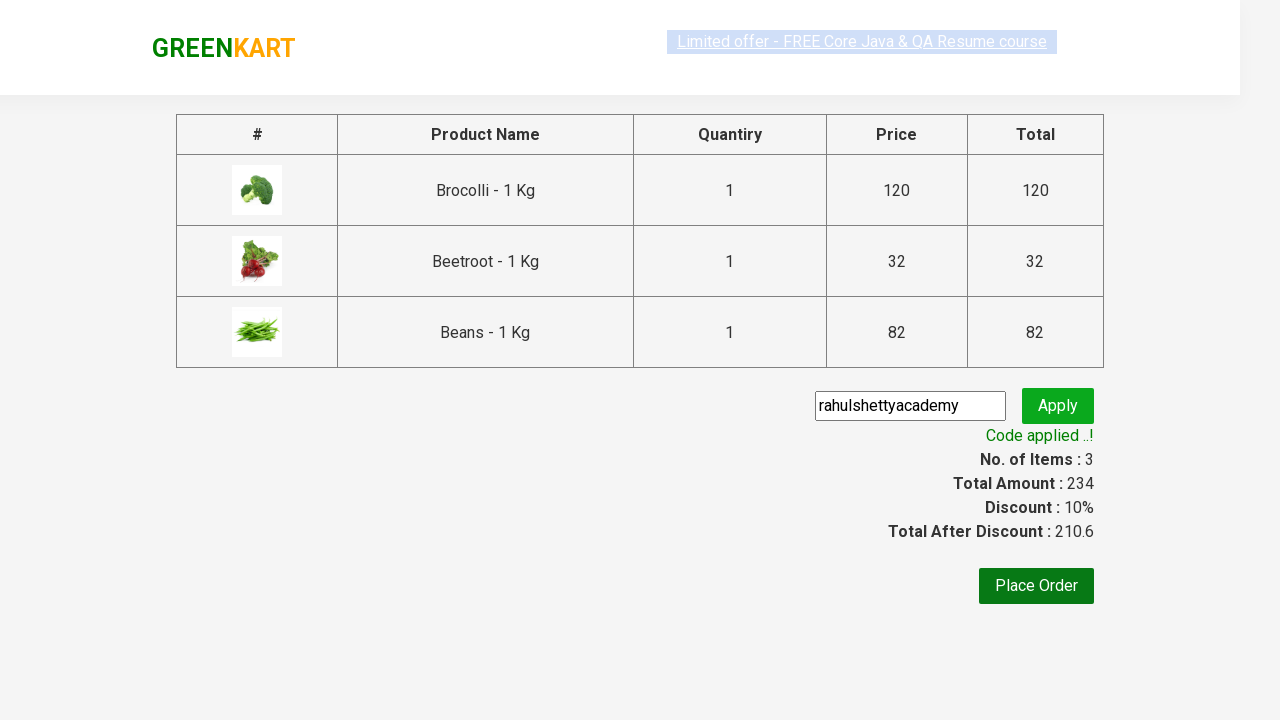